Tests opening a link in a new tab and verifying the new window content

Starting URL: https://the-internet.herokuapp.com/windows

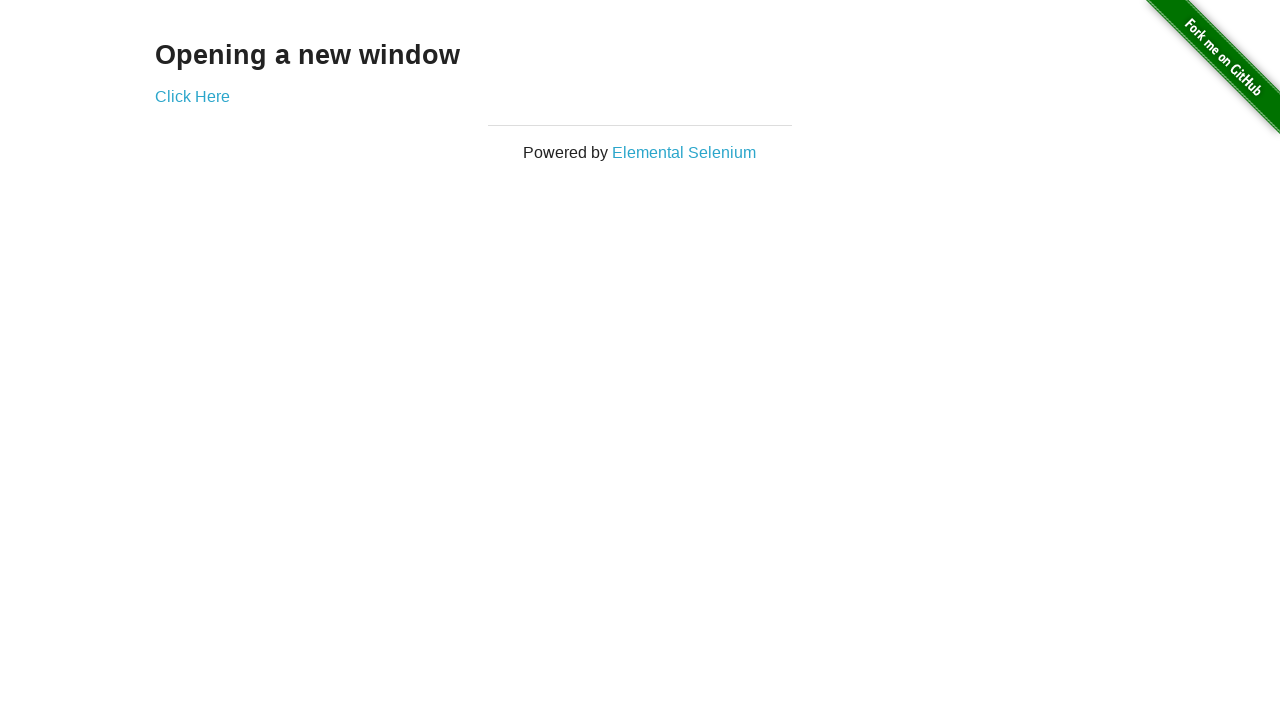

Waited for 'Click Here' link to be present
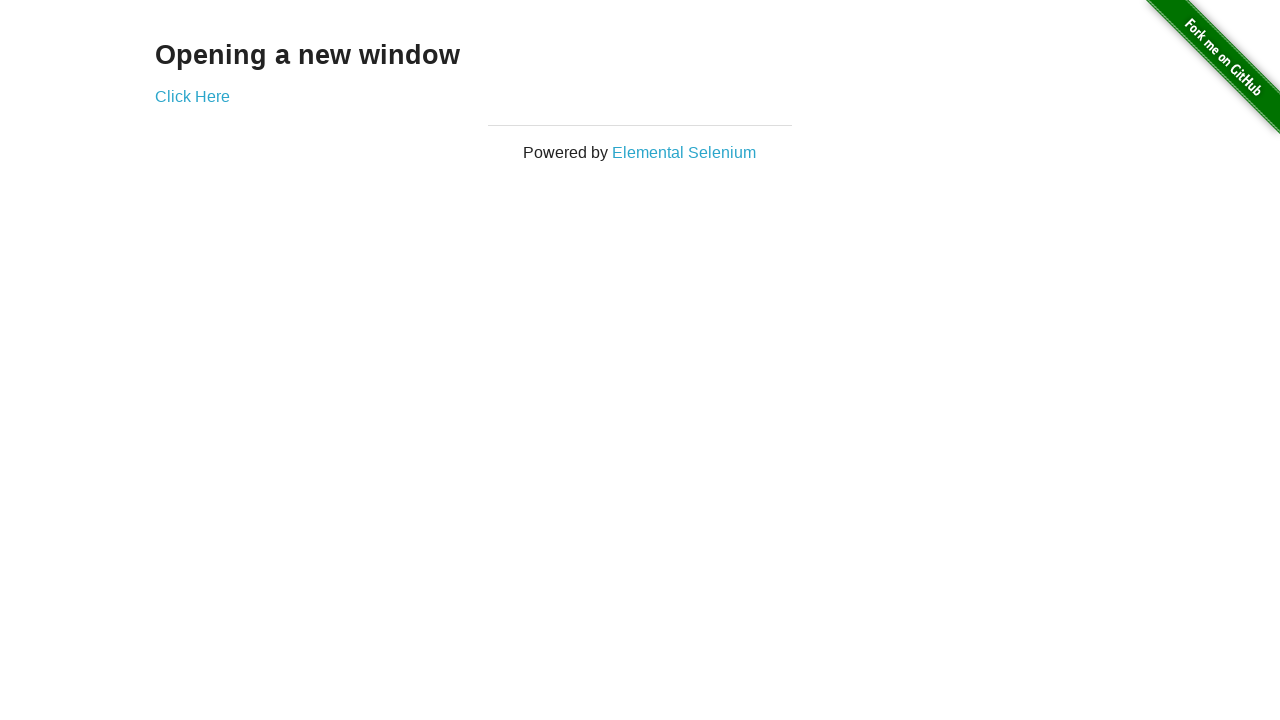

Clicked 'Click Here' link to open new tab at (192, 96) on a:has-text('Click Here')
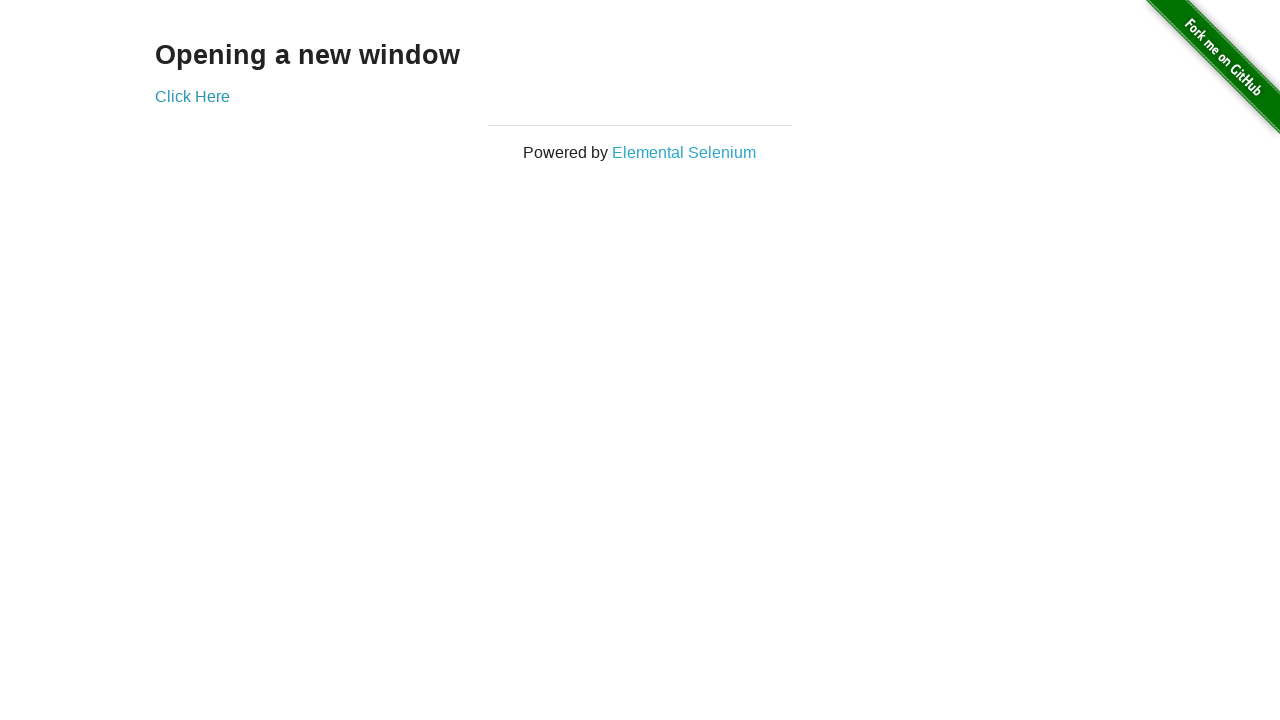

New page/tab opened successfully
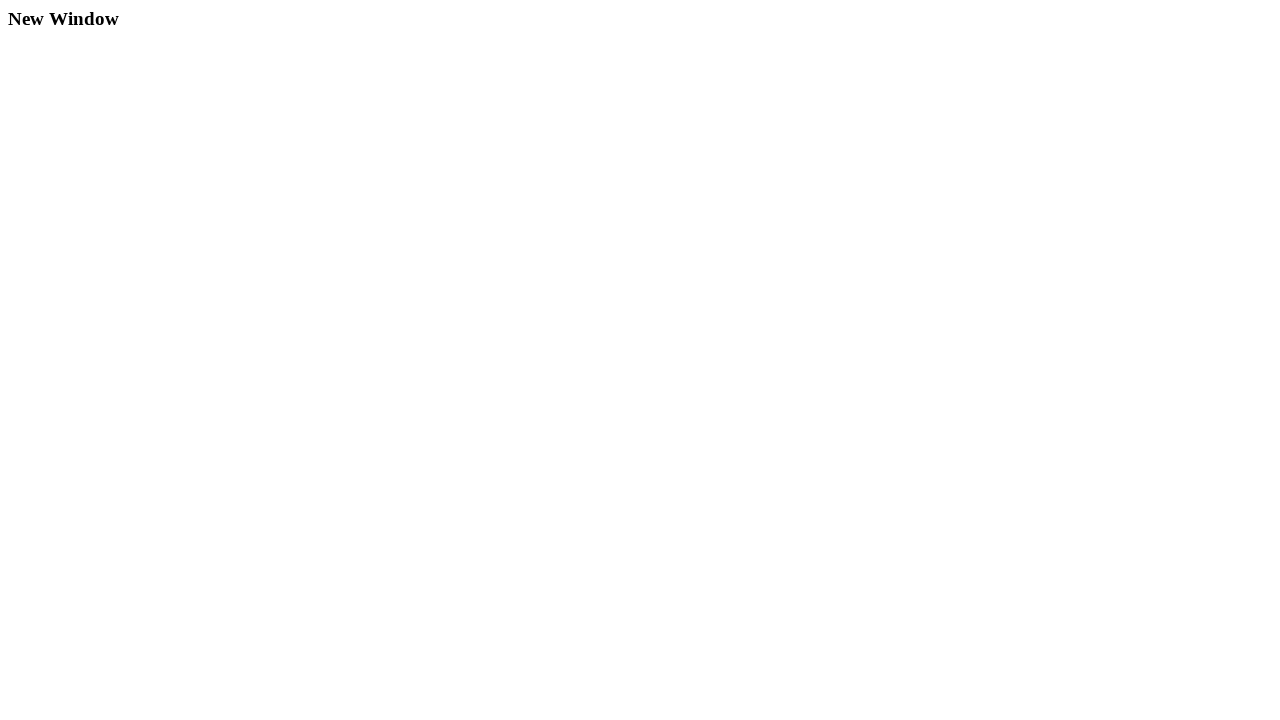

New window content loaded and verified 'New Window' heading is present
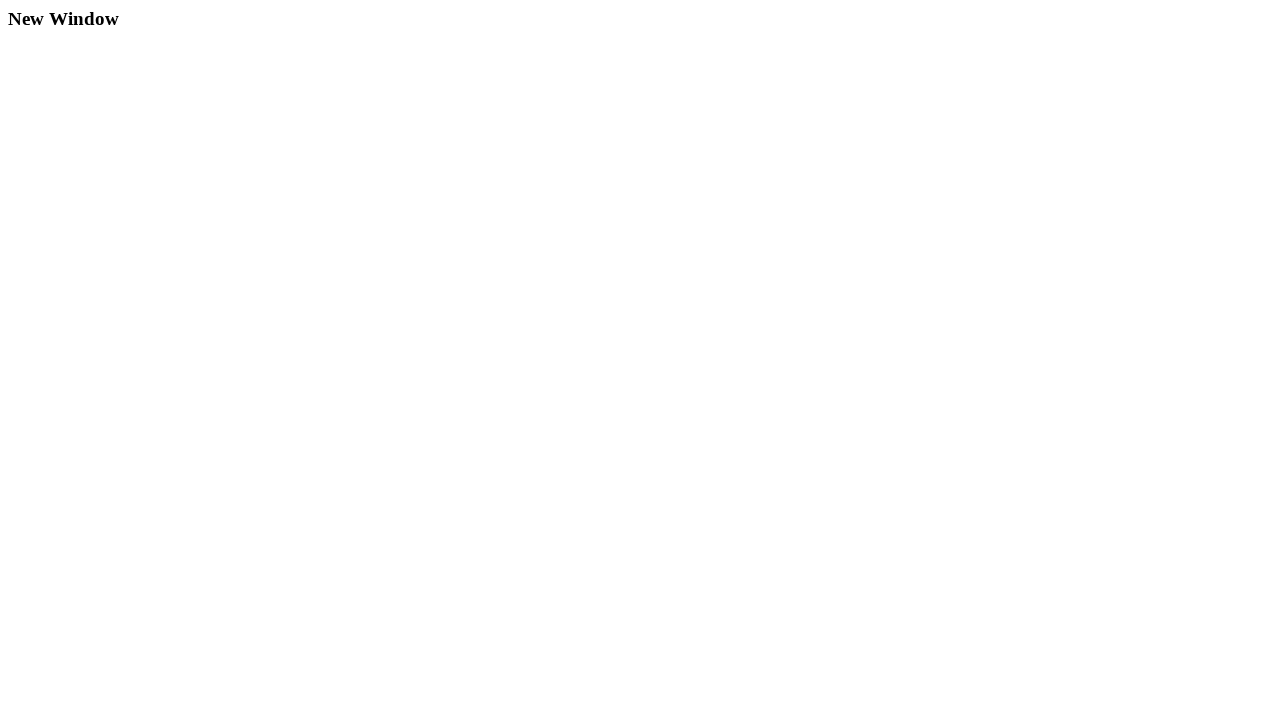

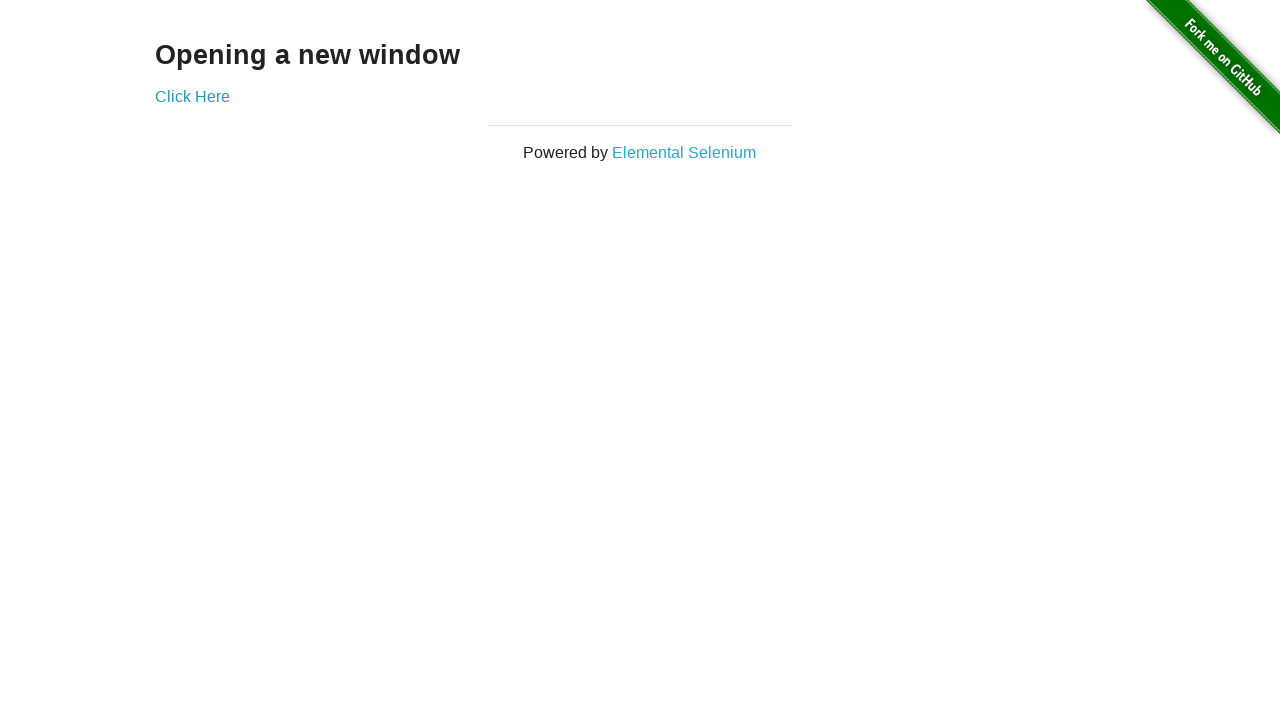